Clicks the Privacy Policy link and verifies it opens in a new window/tab

Starting URL: https://ataylorprint.printercloud.com/admin/index.php

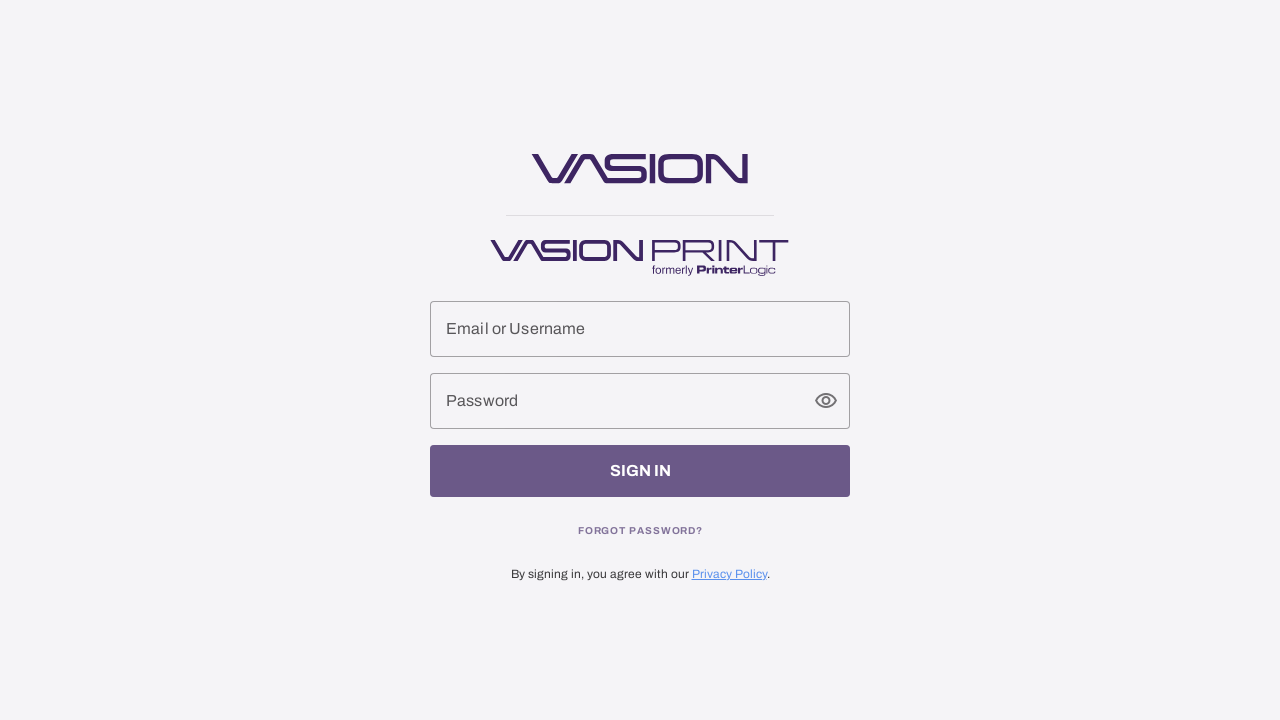

Clicked Privacy Policy link at (729, 574) on text=Privacy Policy
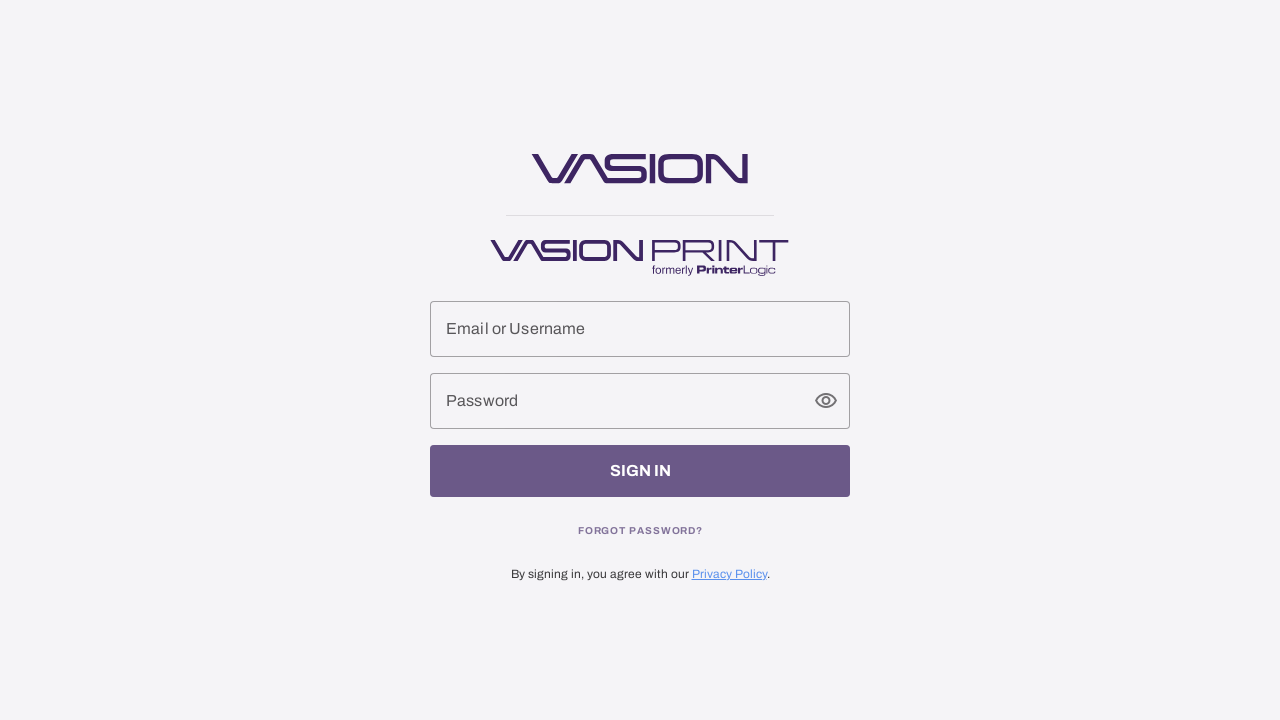

Privacy Policy link opened in new window/tab
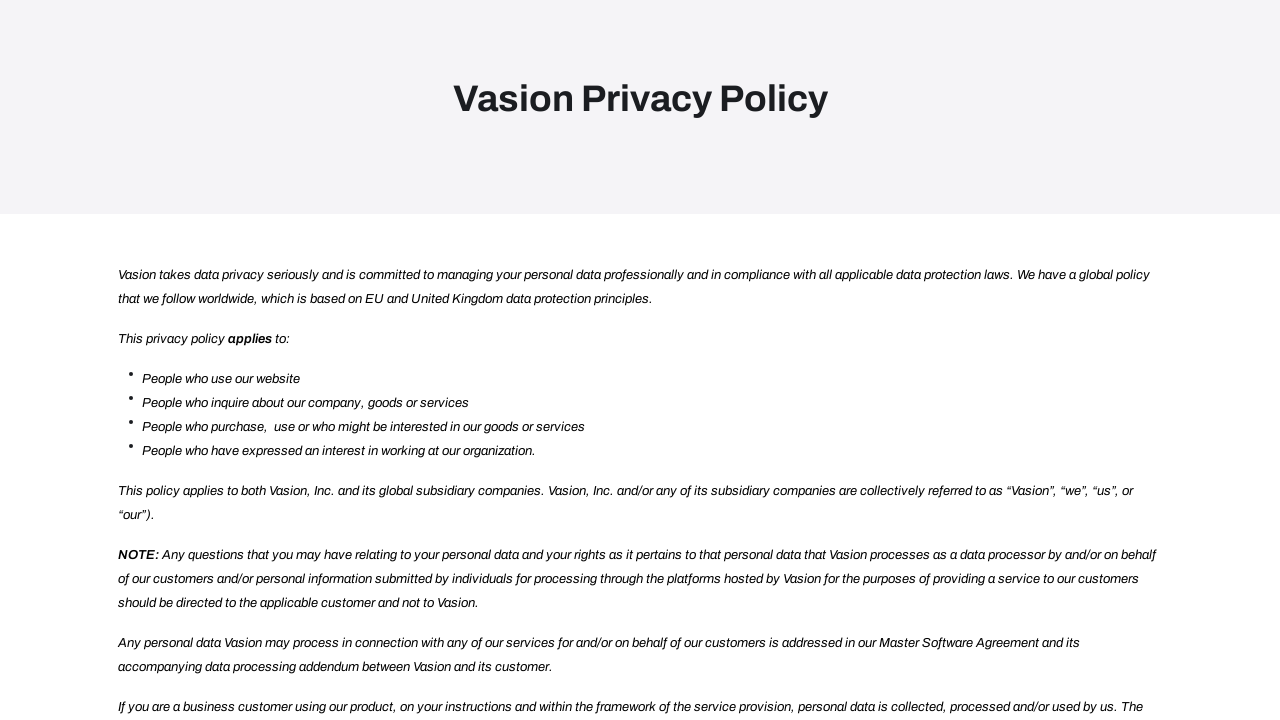

New page finished loading
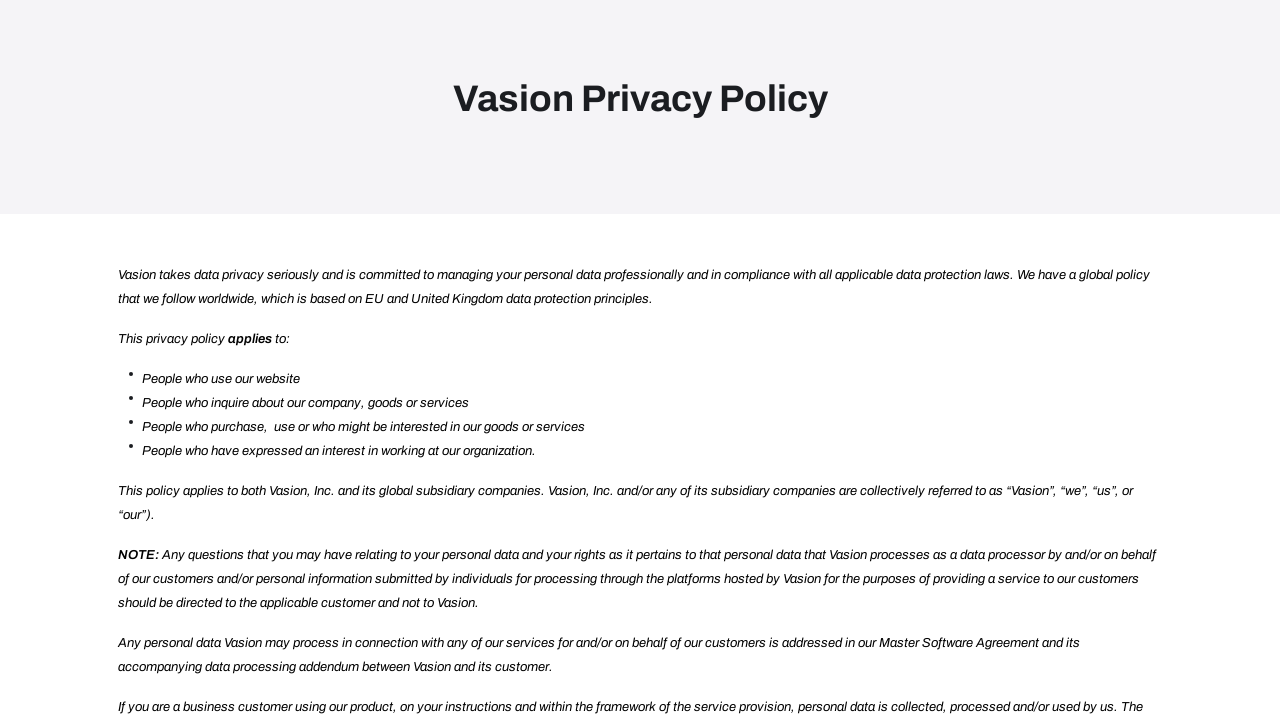

Closed the Privacy Policy page
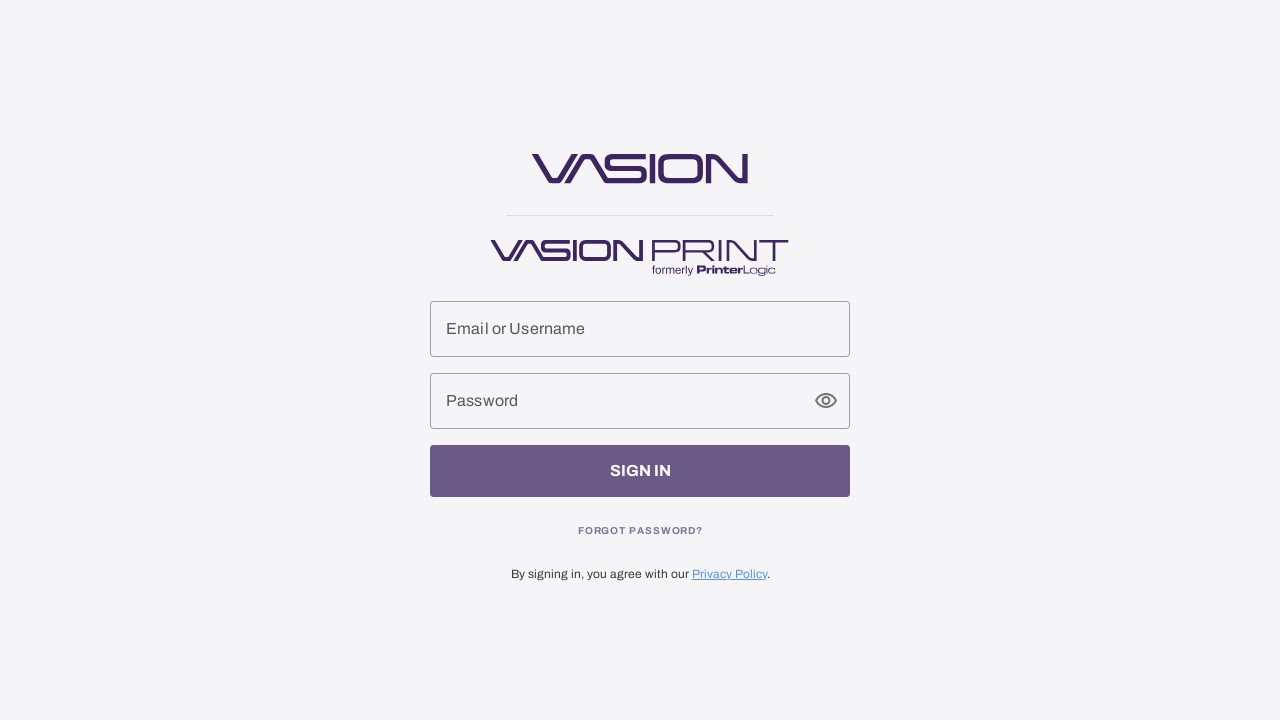

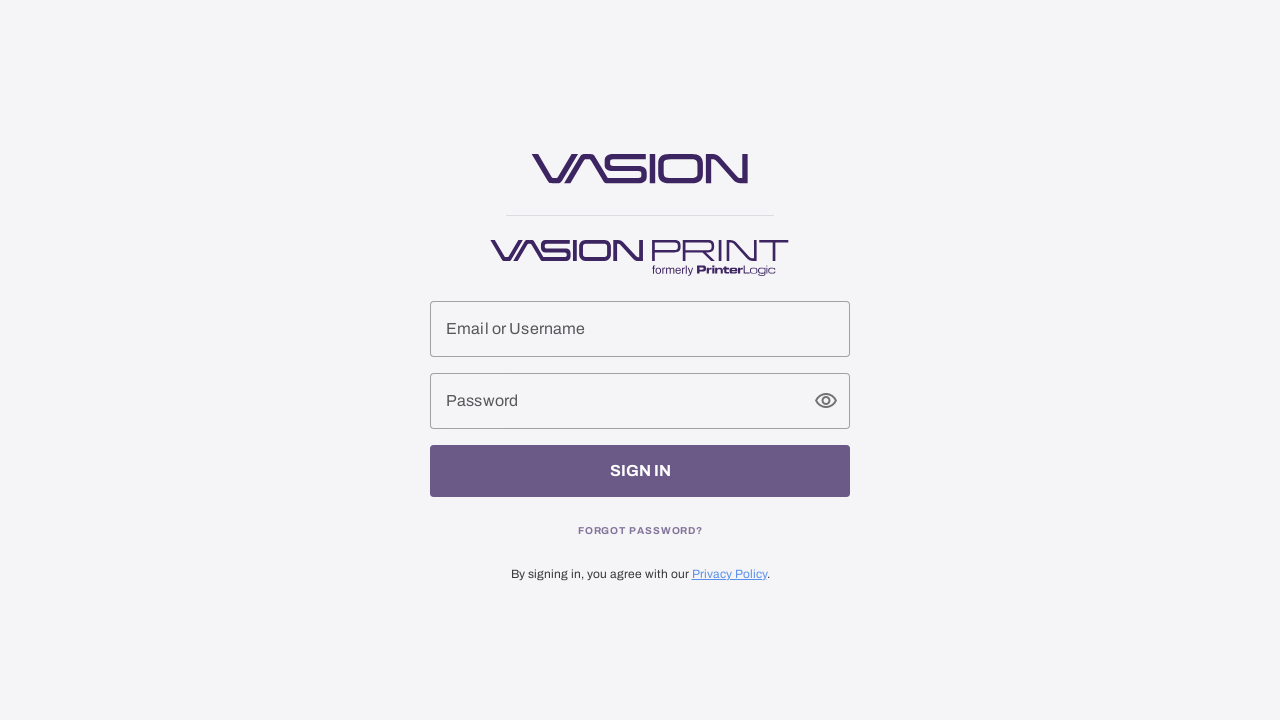